Tests that clicking the cart icon navigates to the checkout cart page

Starting URL: https://bookbox.ch/

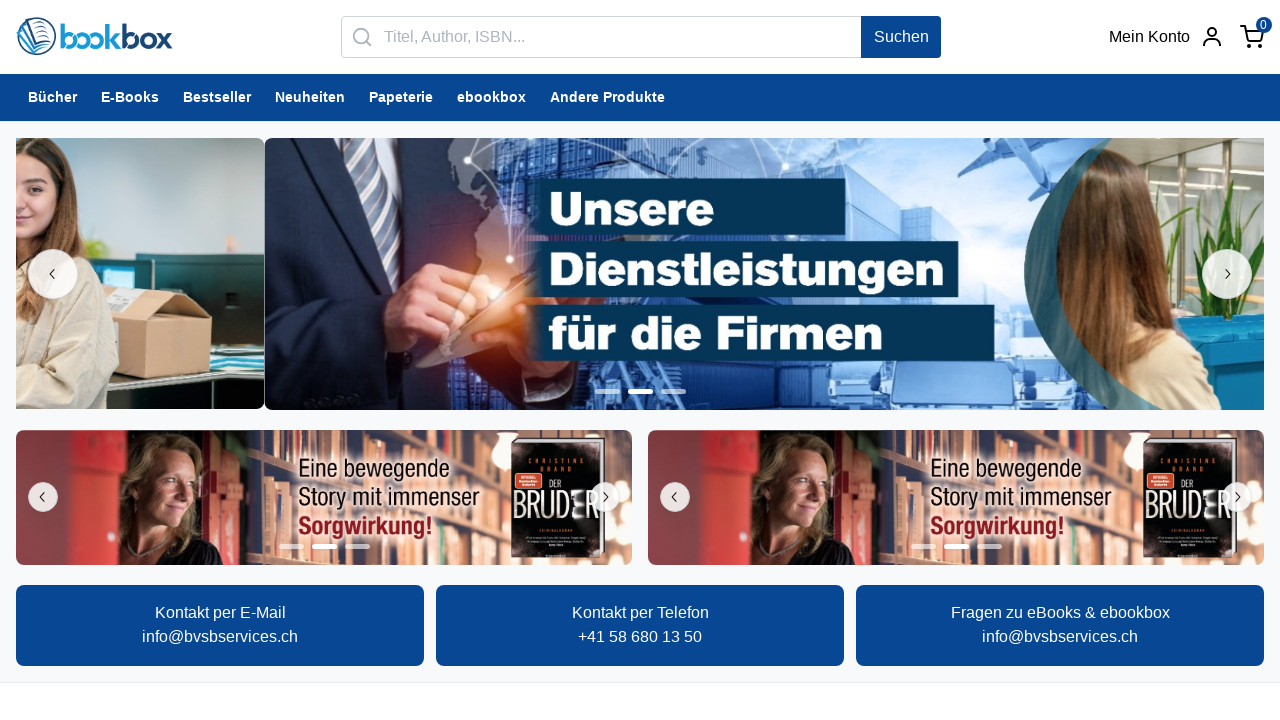

Clicked on Bücher category at (640, 360) on div >> internal:has-text="B\u00fccher"i >> nth=0
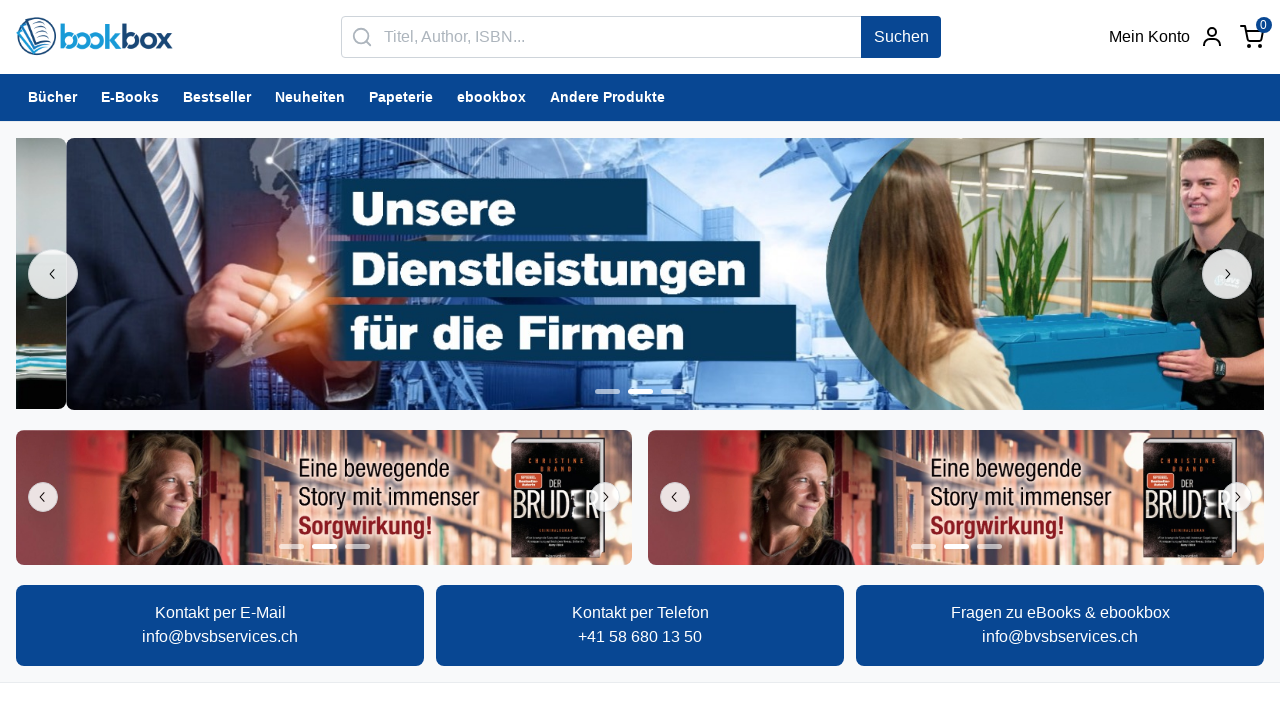

Waited for page to load after category selection
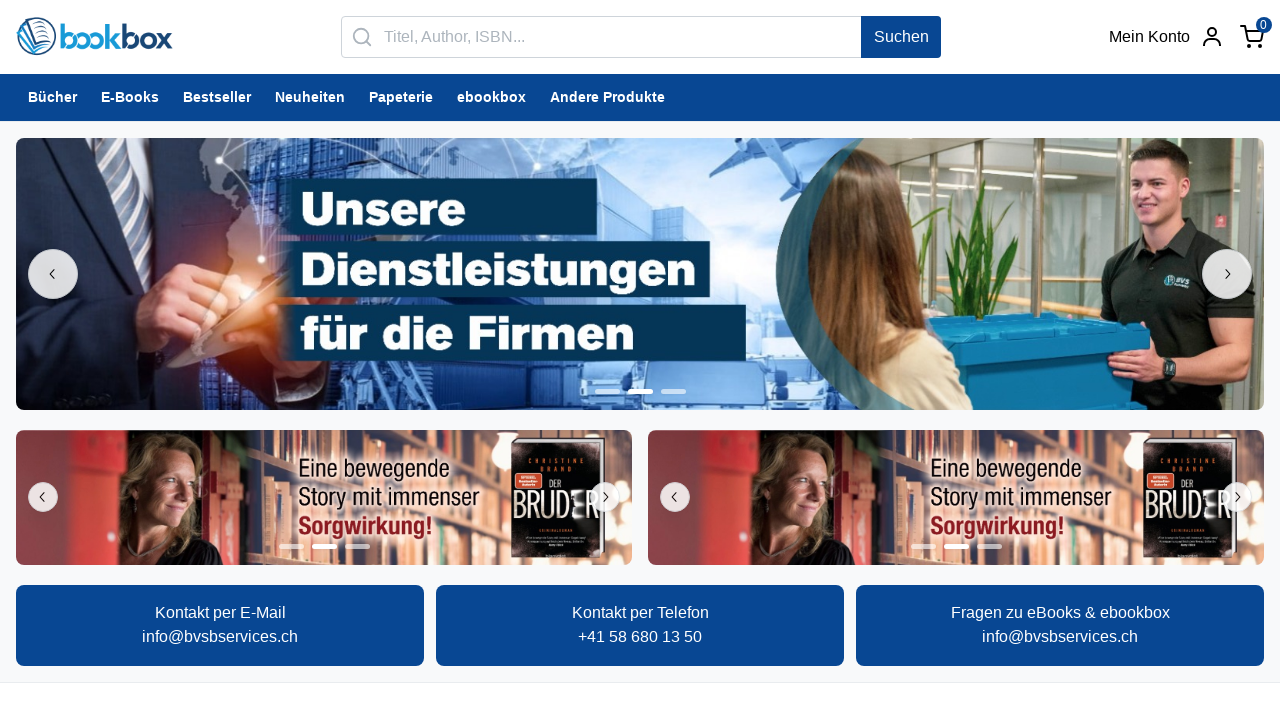

Clicked add to cart button at (53, 274) on div:nth-child(3) > .mantine-UnstyledButton-root >> nth=0
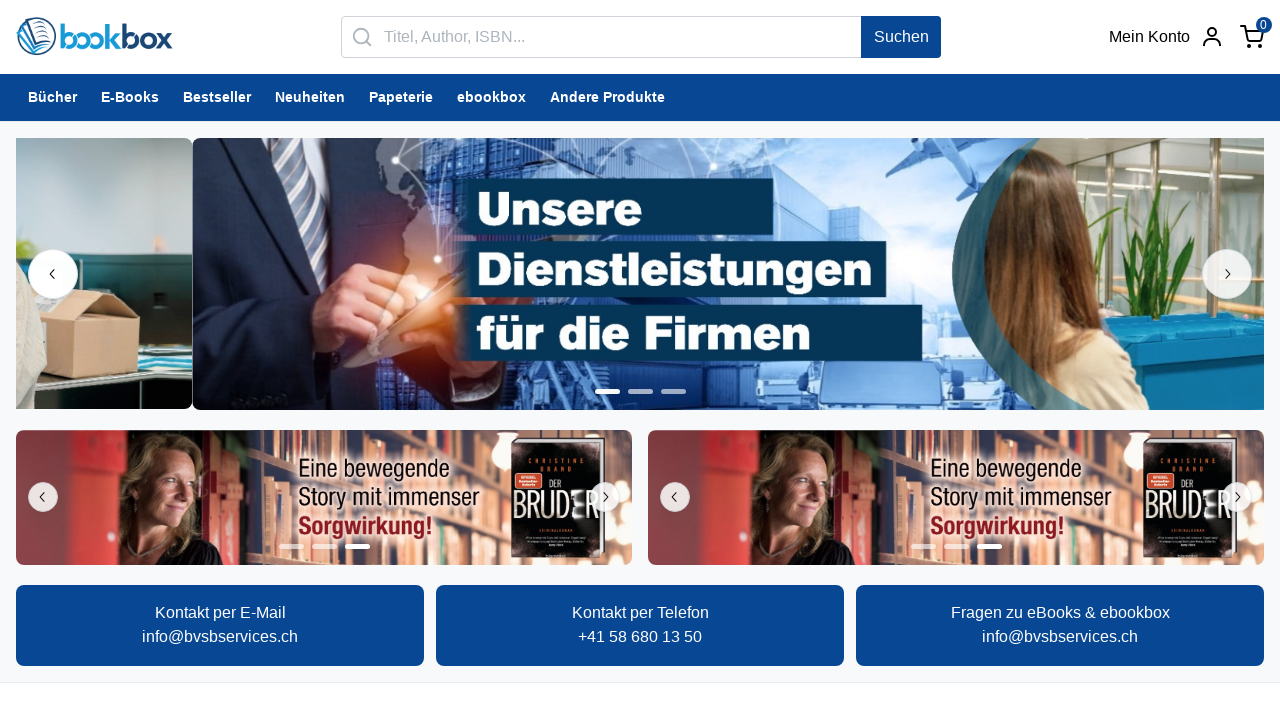

Waited for item to be added to cart
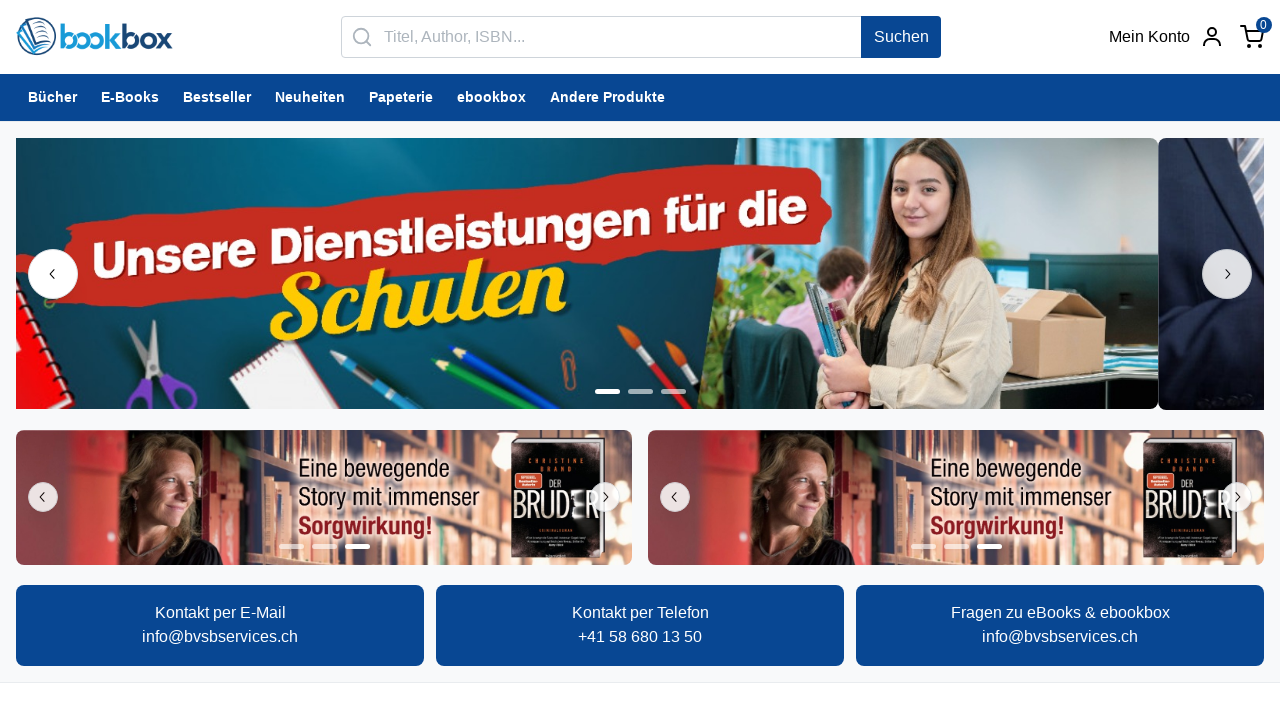

Clicked cart icon to navigate to checkout cart page at (1252, 37) on #mantine-r2-target >> internal:role=img
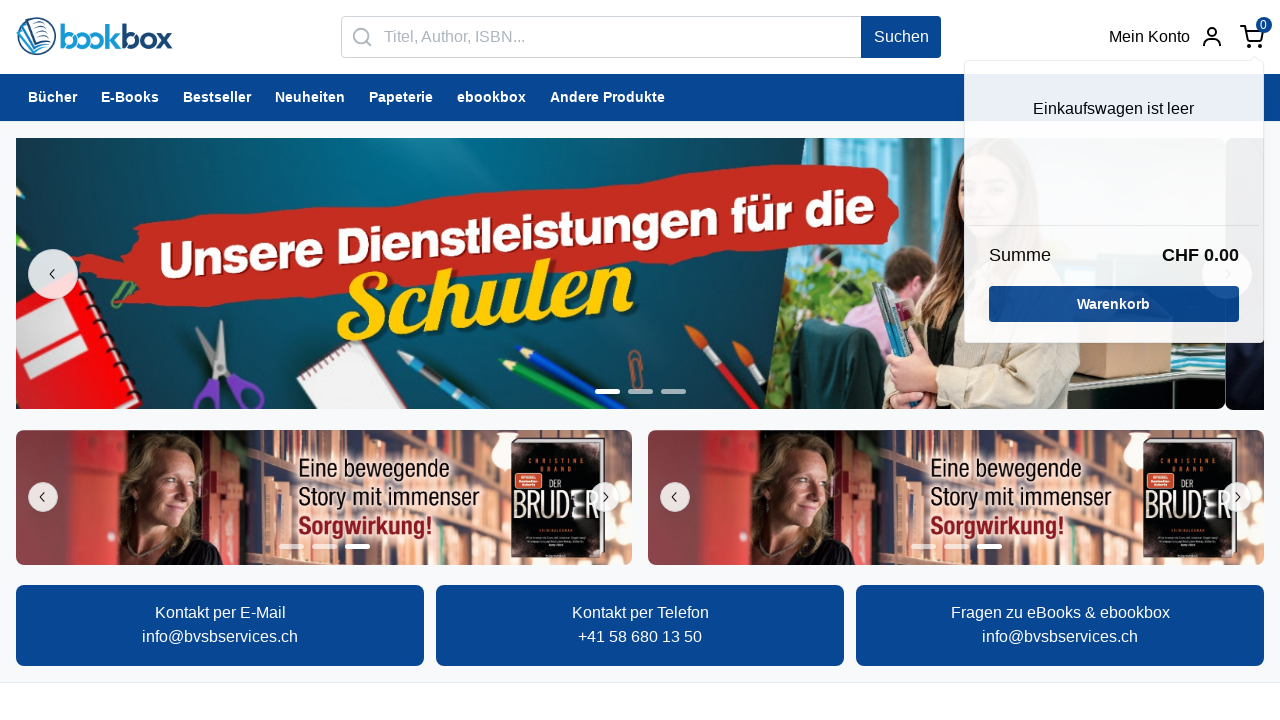

Waited for cart page to load
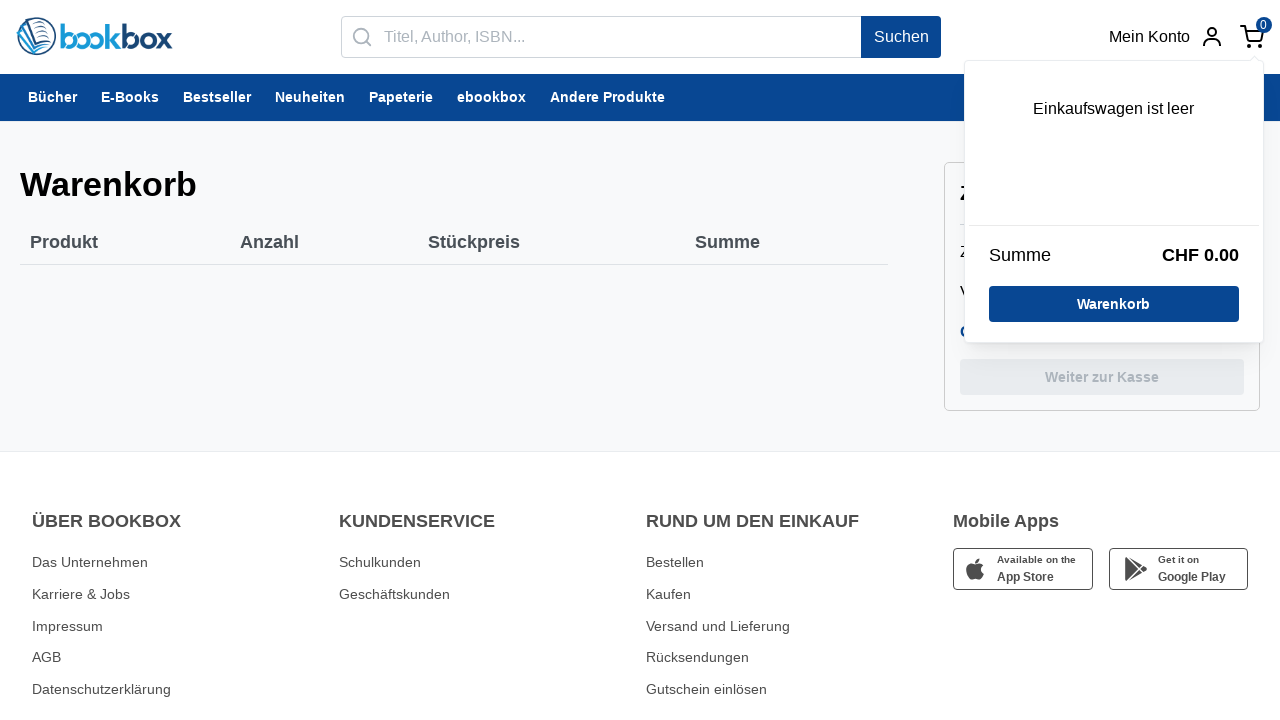

Verified that URL matches checkout cart page URL
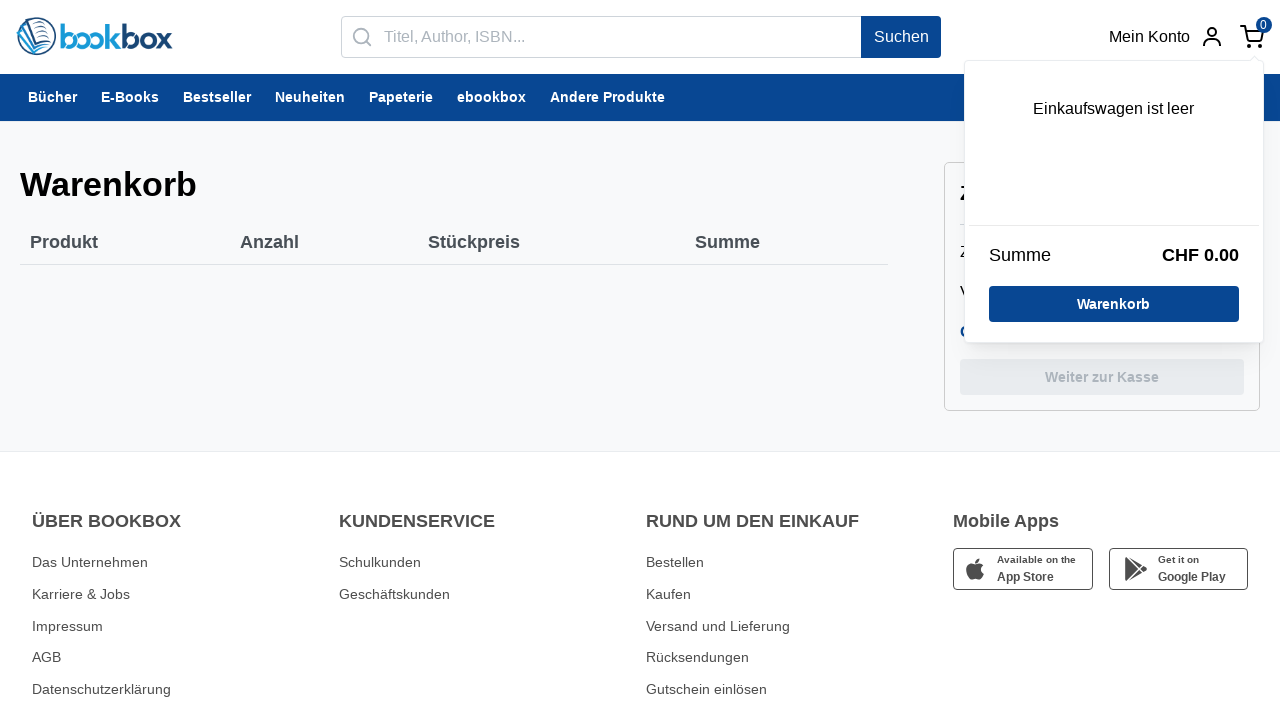

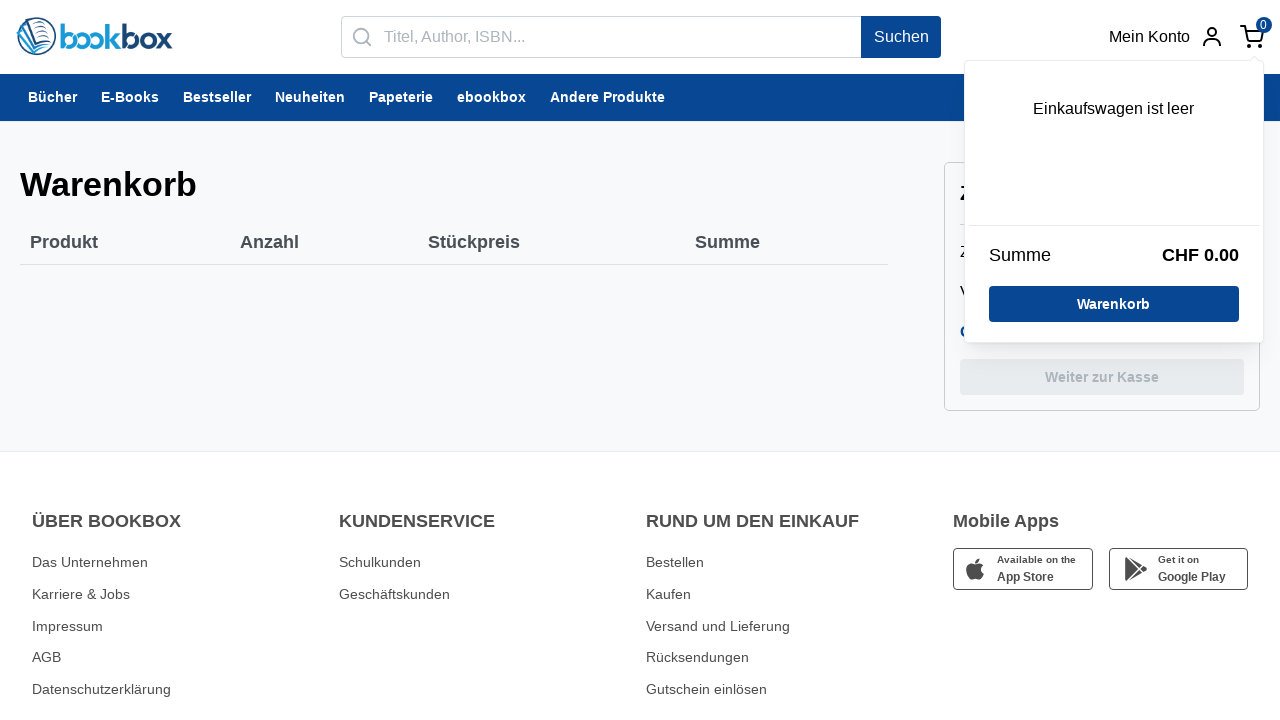